Tests a simple form by filling in first name, last name, city, and country fields, then clicking the submit button.

Starting URL: http://suninjuly.github.io/simple_form_find_task.html

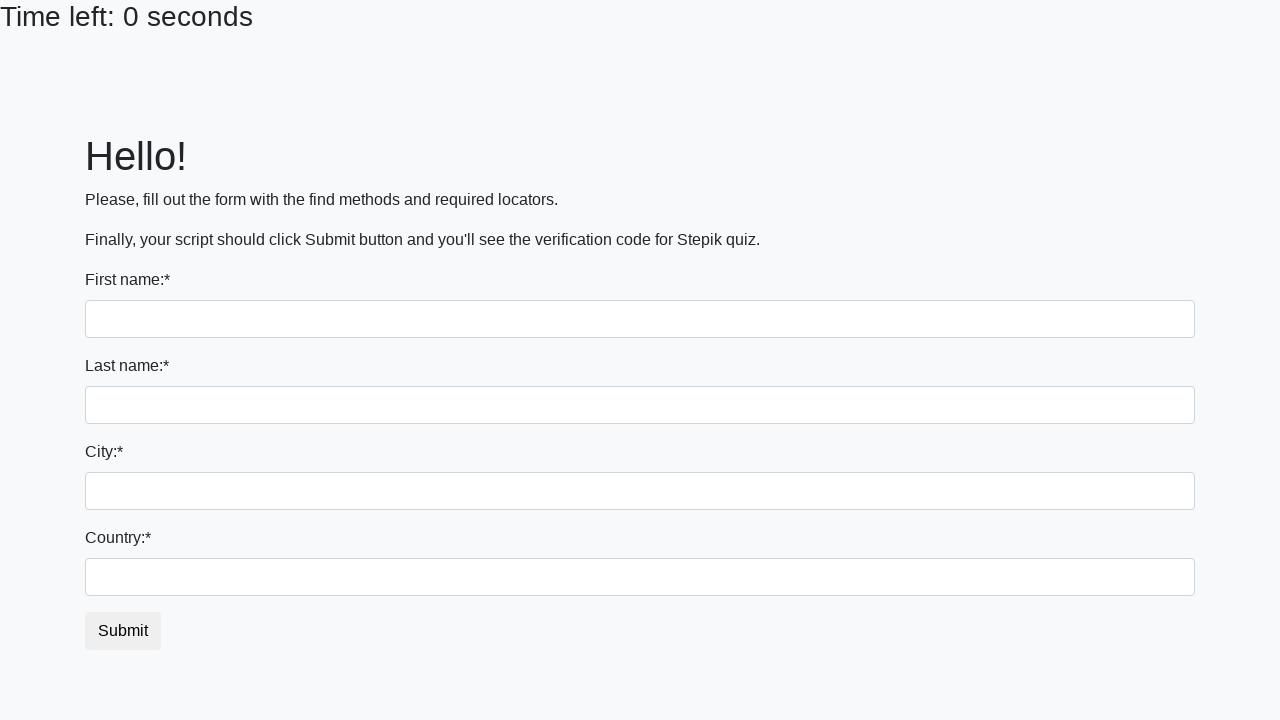

Filled first name field with 'Ivan' on input
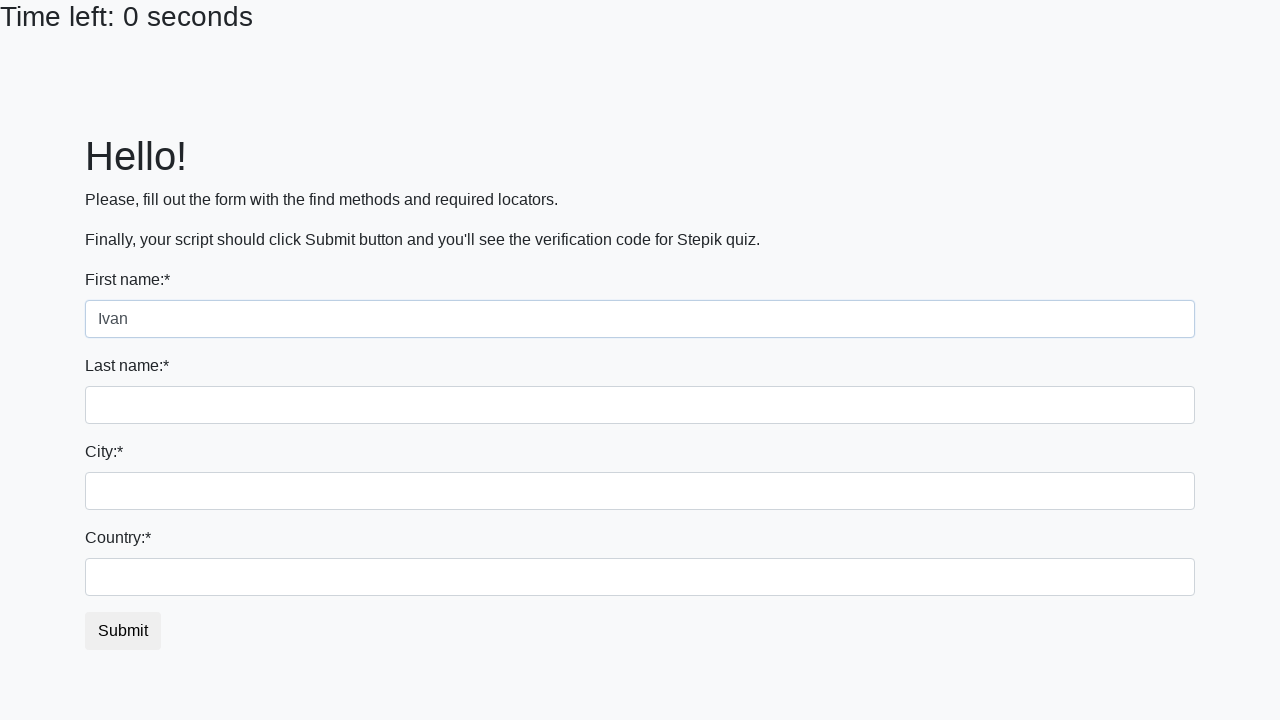

Filled last name field with 'Petrov' on input[name='last_name']
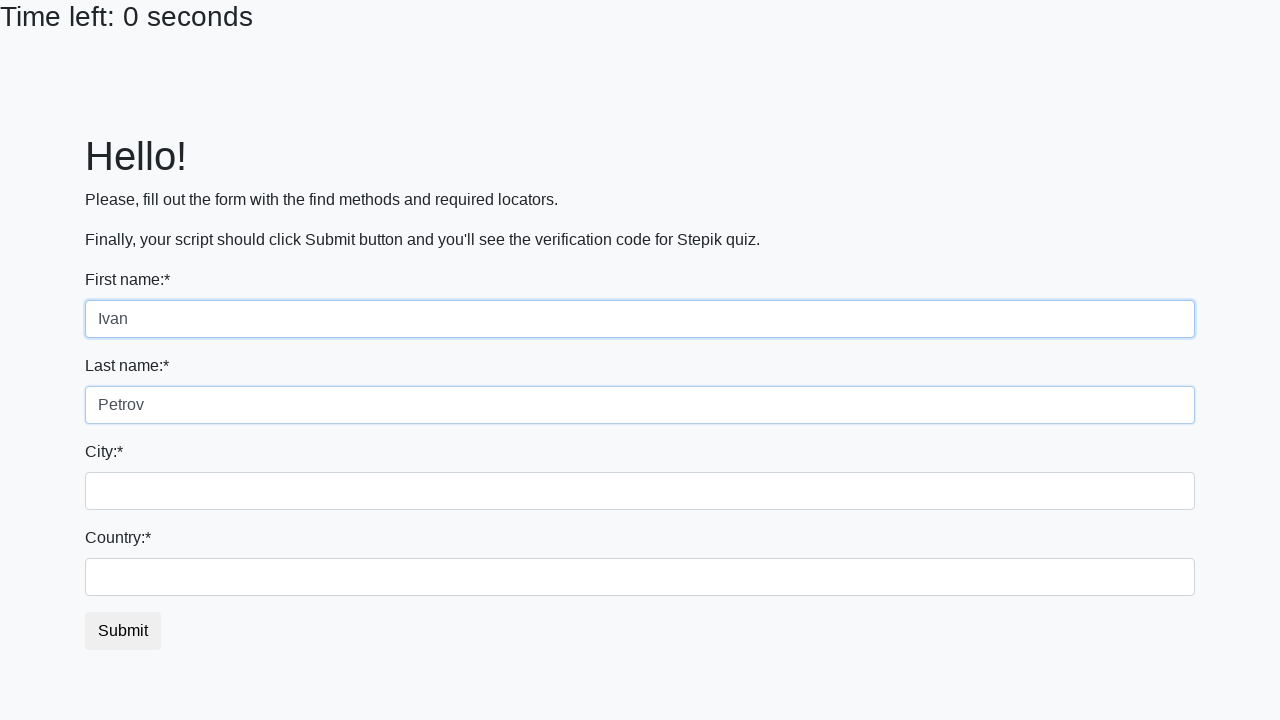

Filled city field with 'Smolensk' on input.city
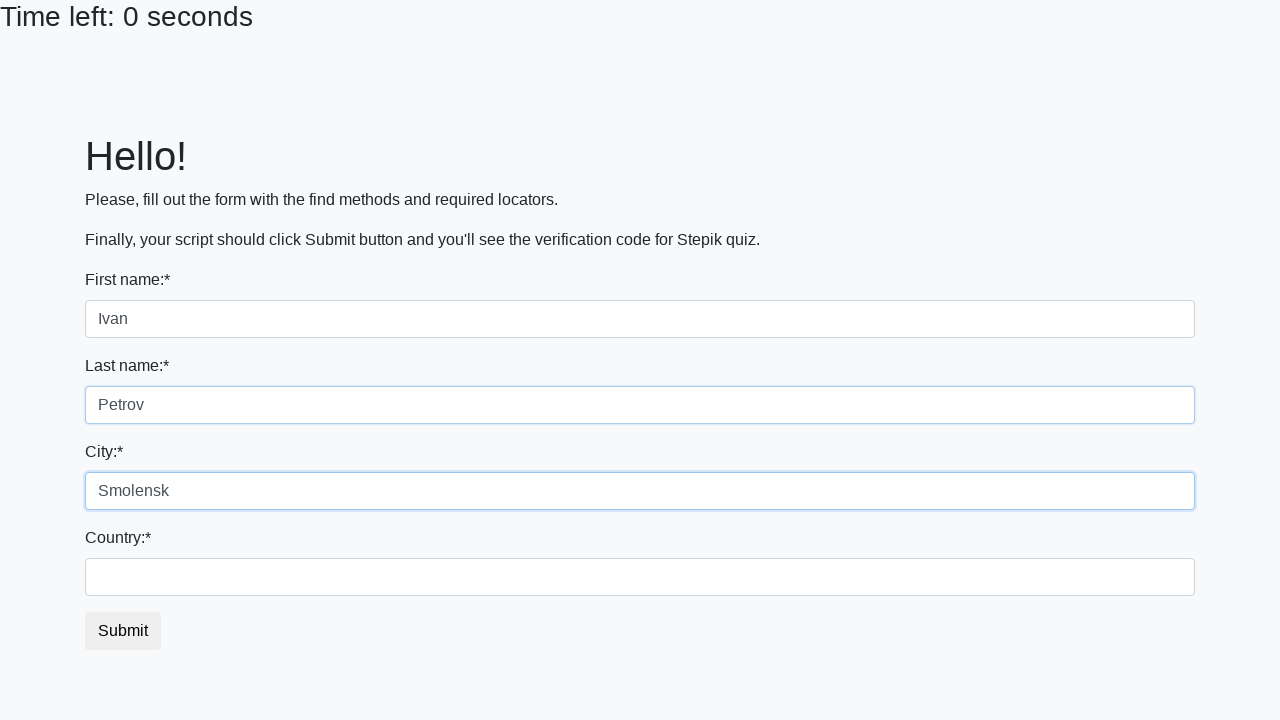

Filled country field with 'Russia' on #country
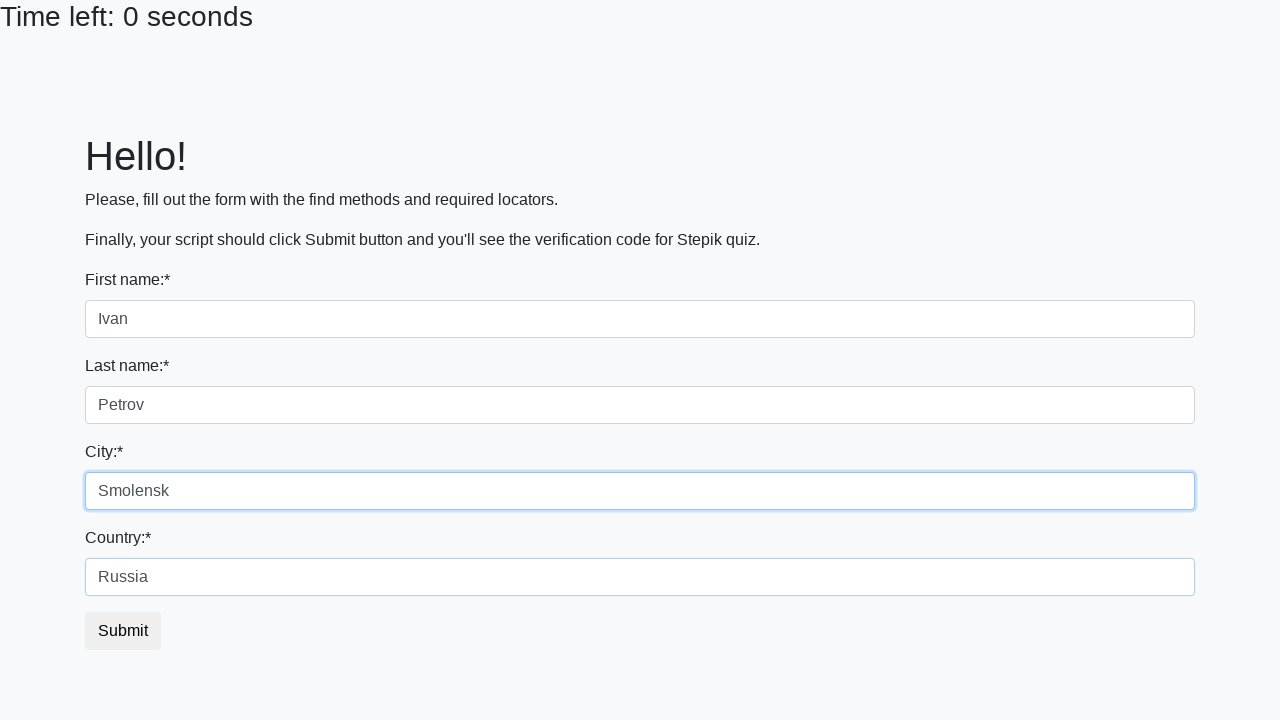

Clicked submit button to submit the form at (123, 631) on button.btn
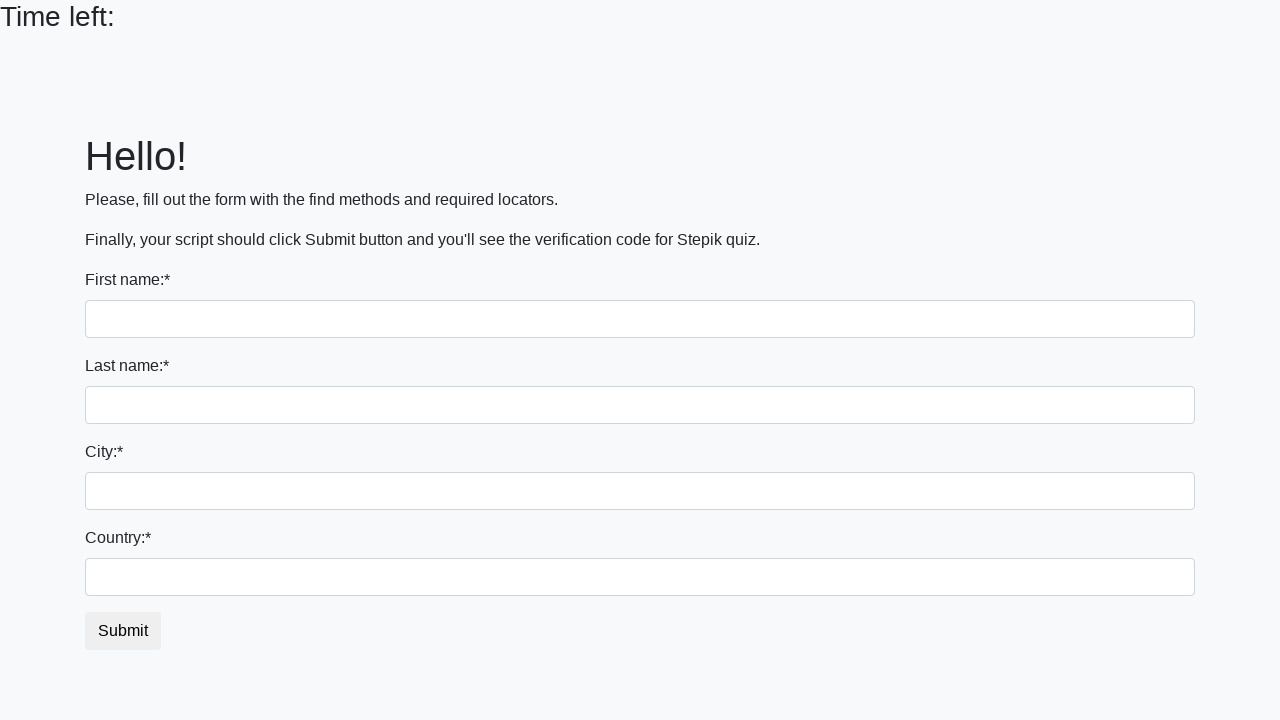

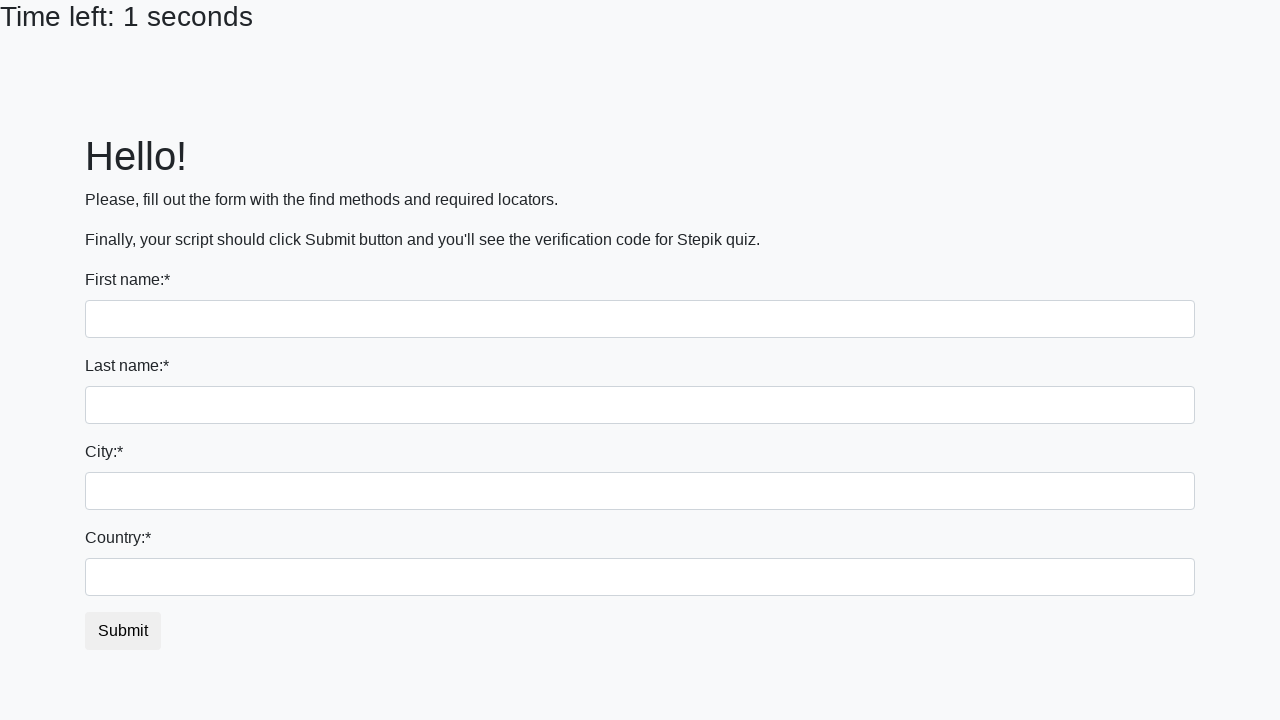